Tests multiple windows functionality by opening a new window and verifying the message displays "New Window"

Starting URL: http://the-internet.herokuapp.com/windows

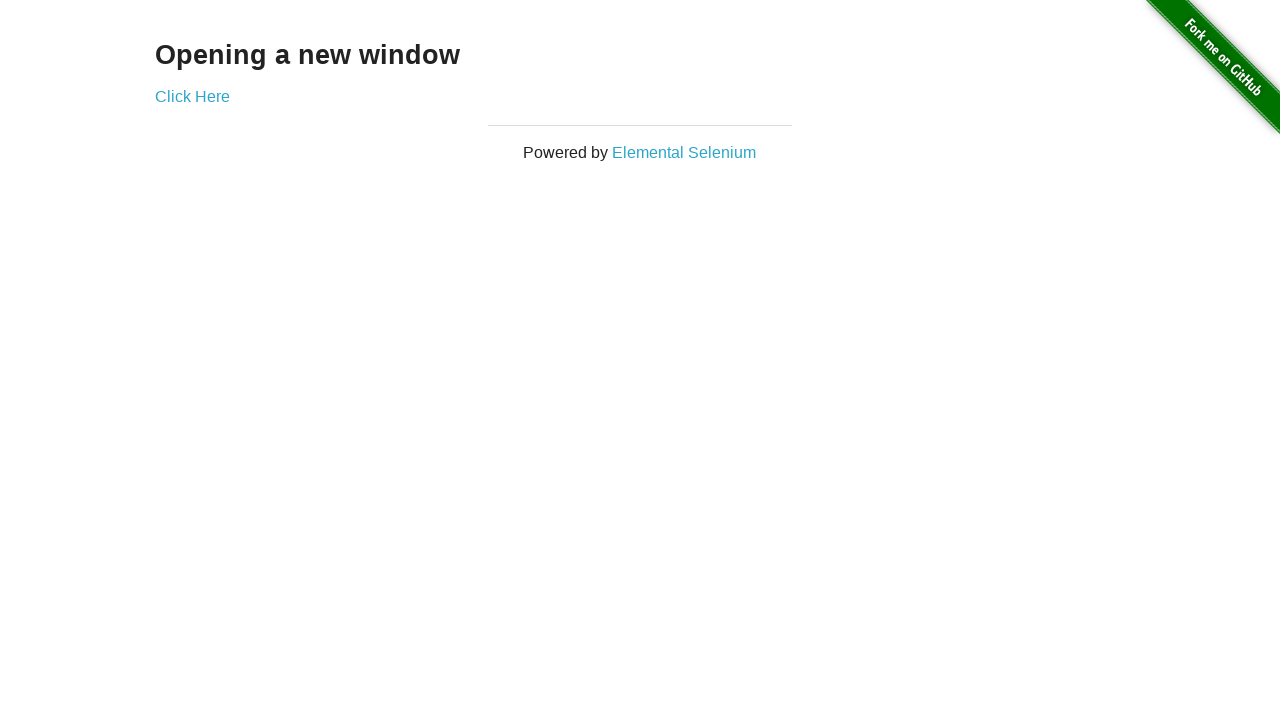

Waited for new window link to be visible
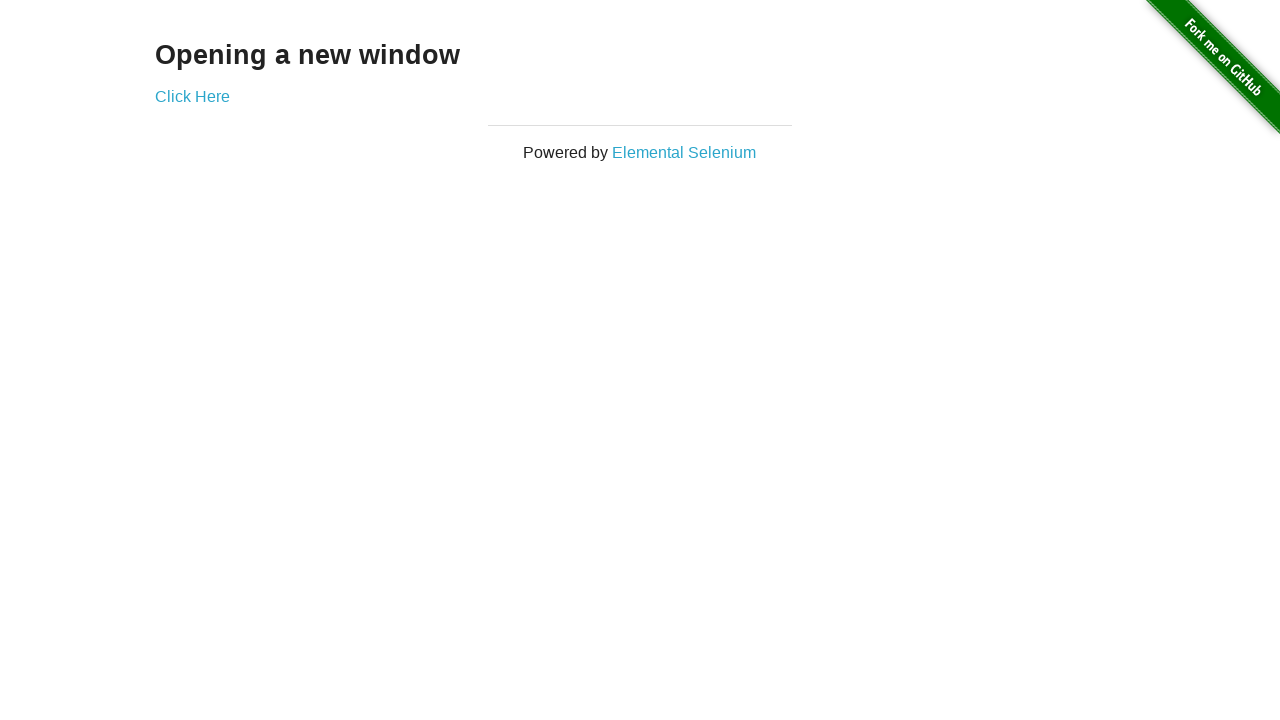

Clicked on new window link at (192, 96) on a[href='/windows/new']
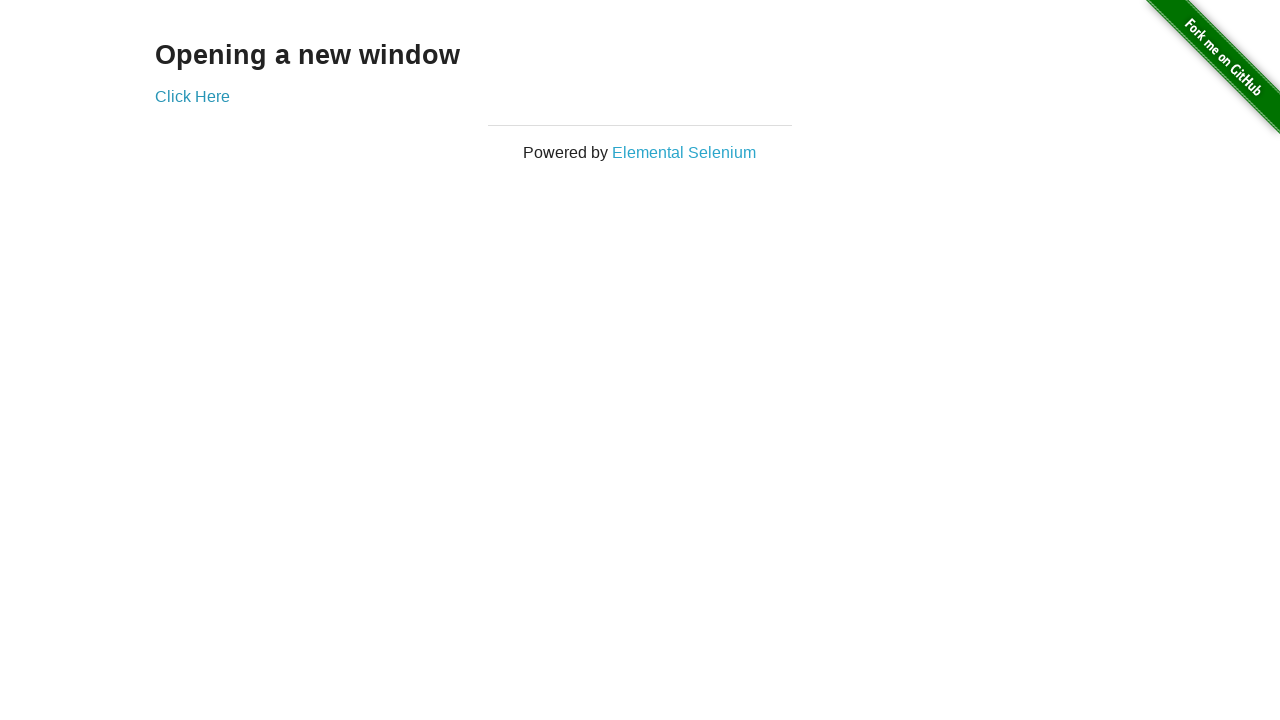

Captured new window page object
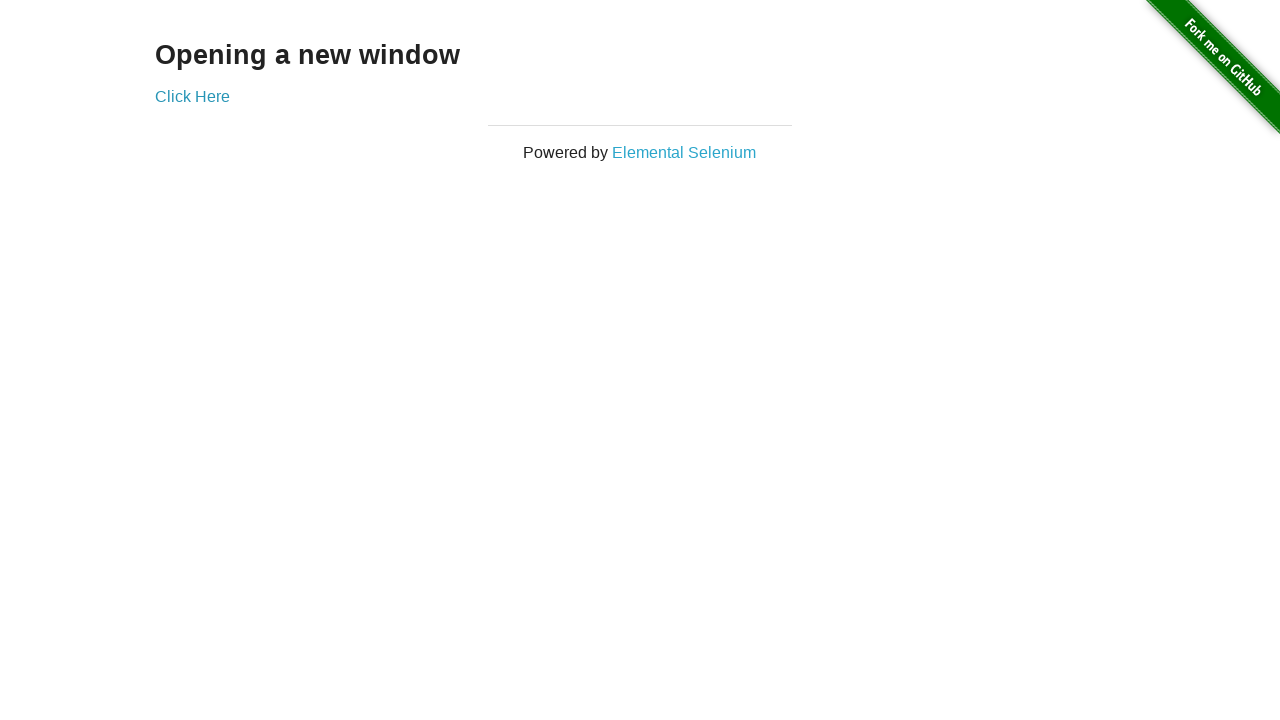

New window page loaded completely
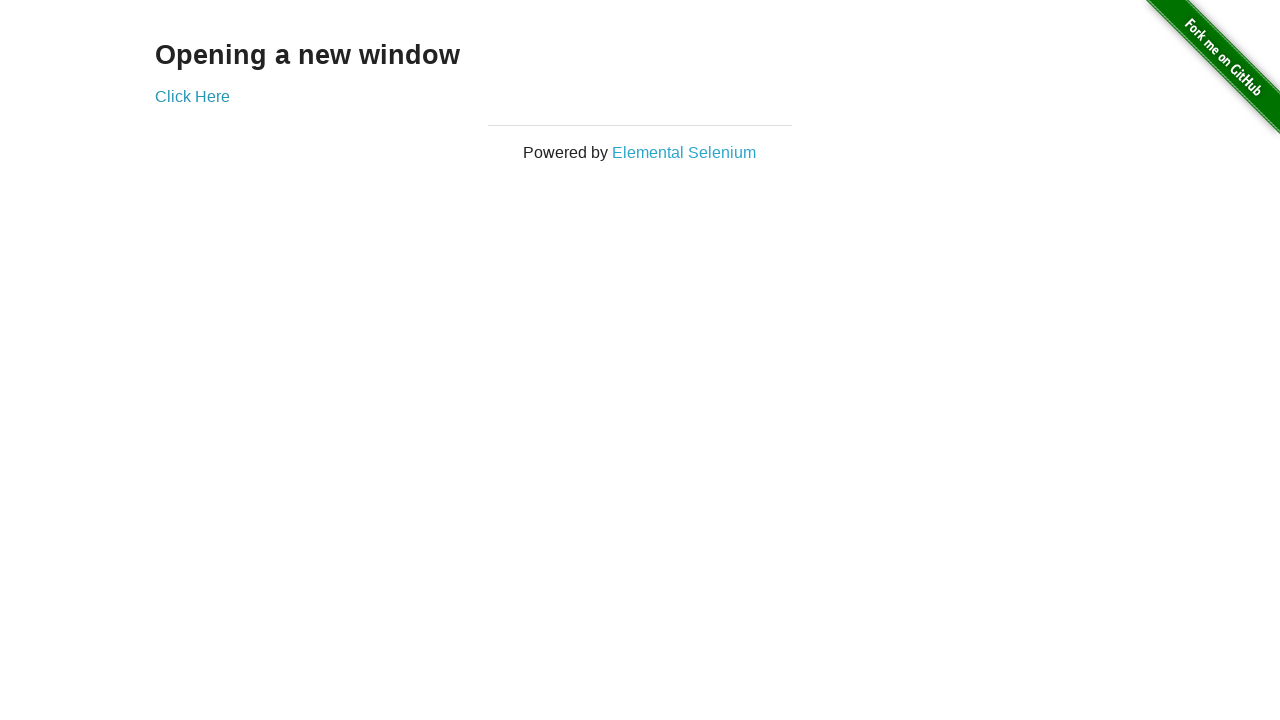

H3 header element found in new window
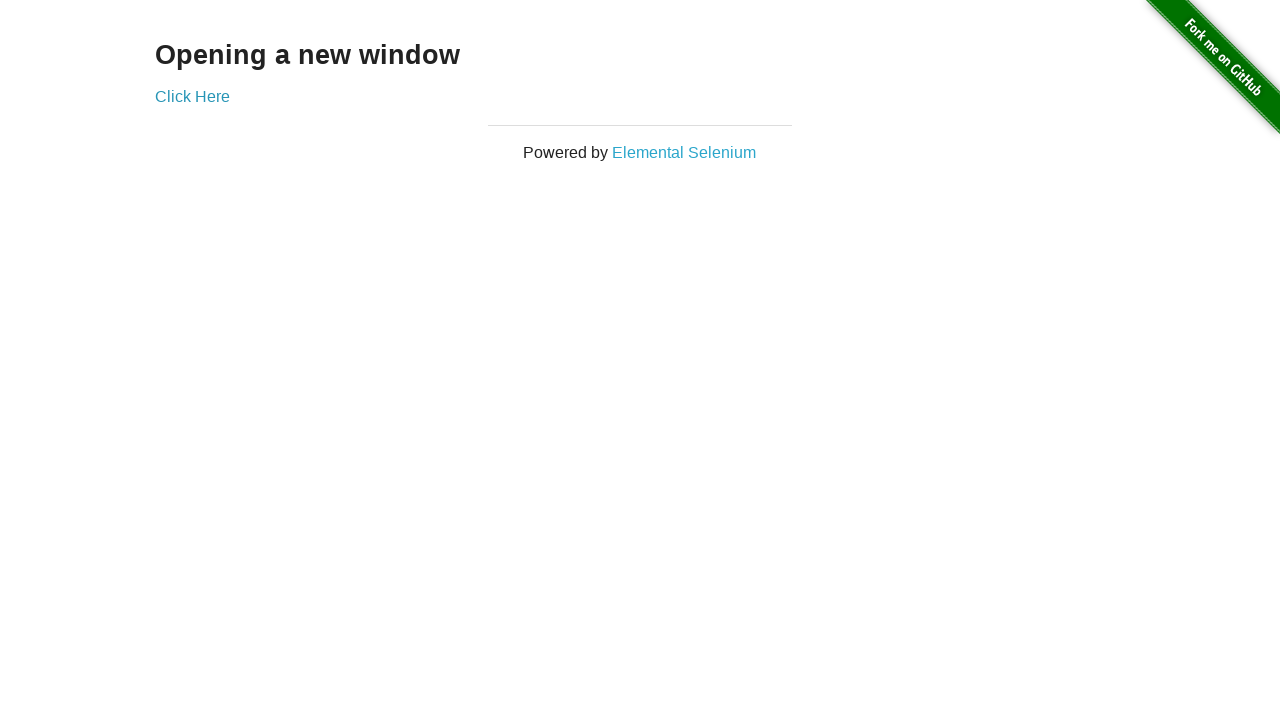

Retrieved header text: 'New Window'
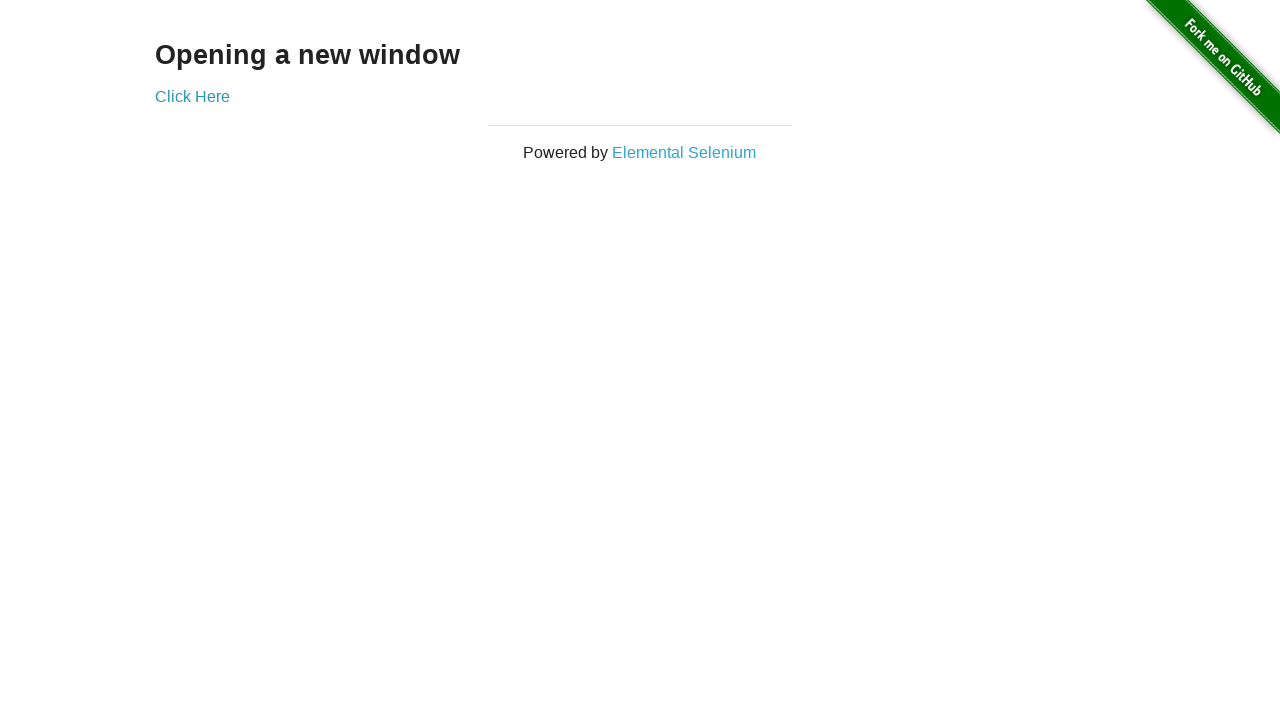

Assertion passed: 'New Window' text found in header
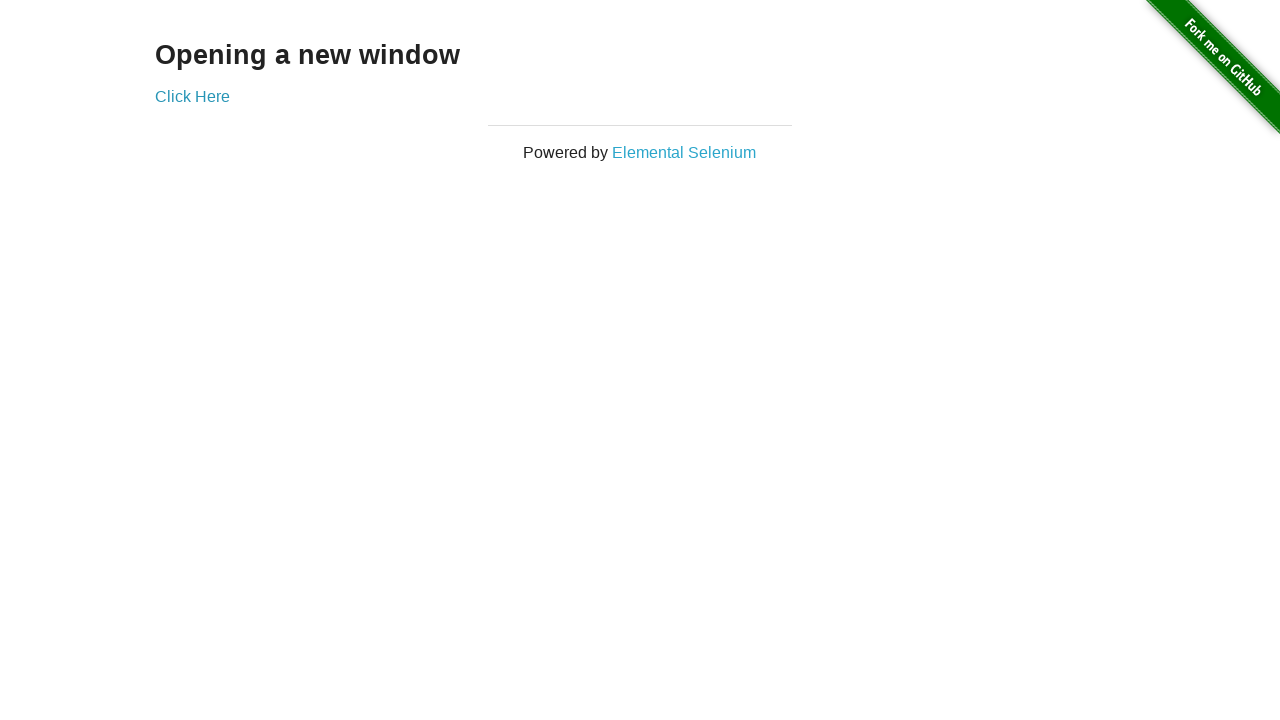

Closed the new window
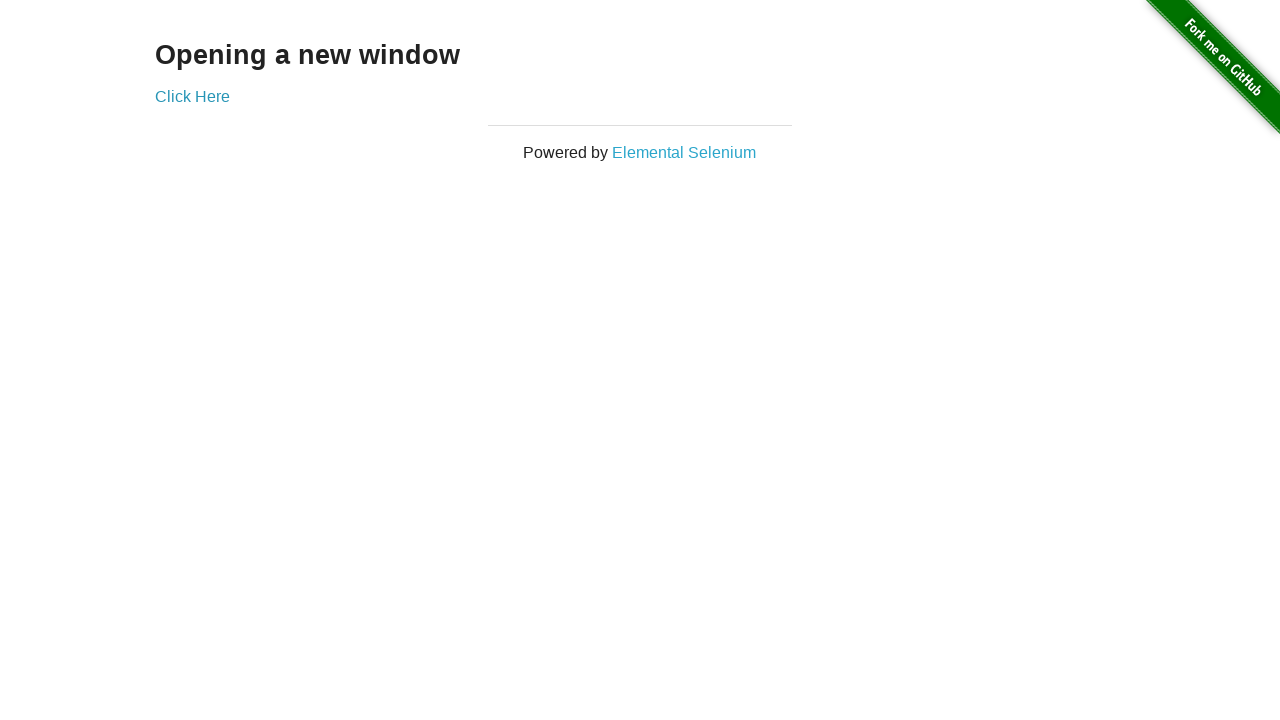

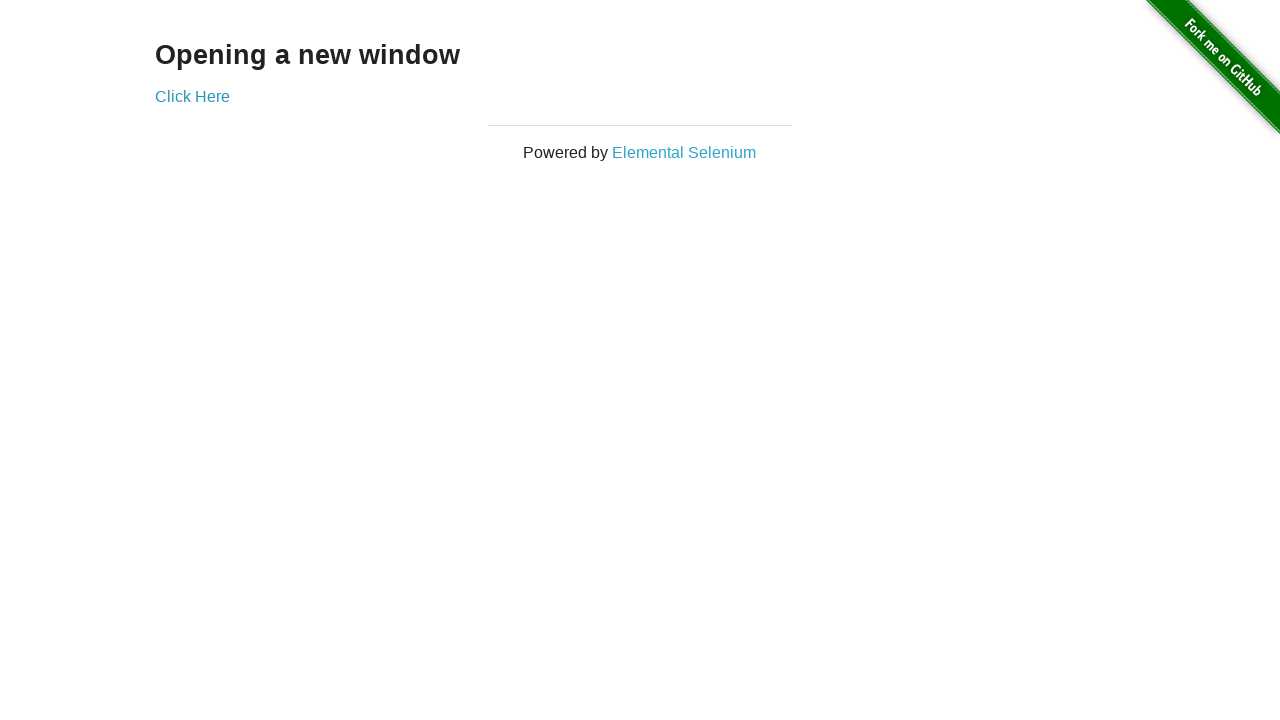